Tests a math quiz form by reading a value from the page, calculating the logarithm of |12*sin(x)|, entering the answer, checking required checkboxes, and submitting the form.

Starting URL: http://suninjuly.github.io/math.html

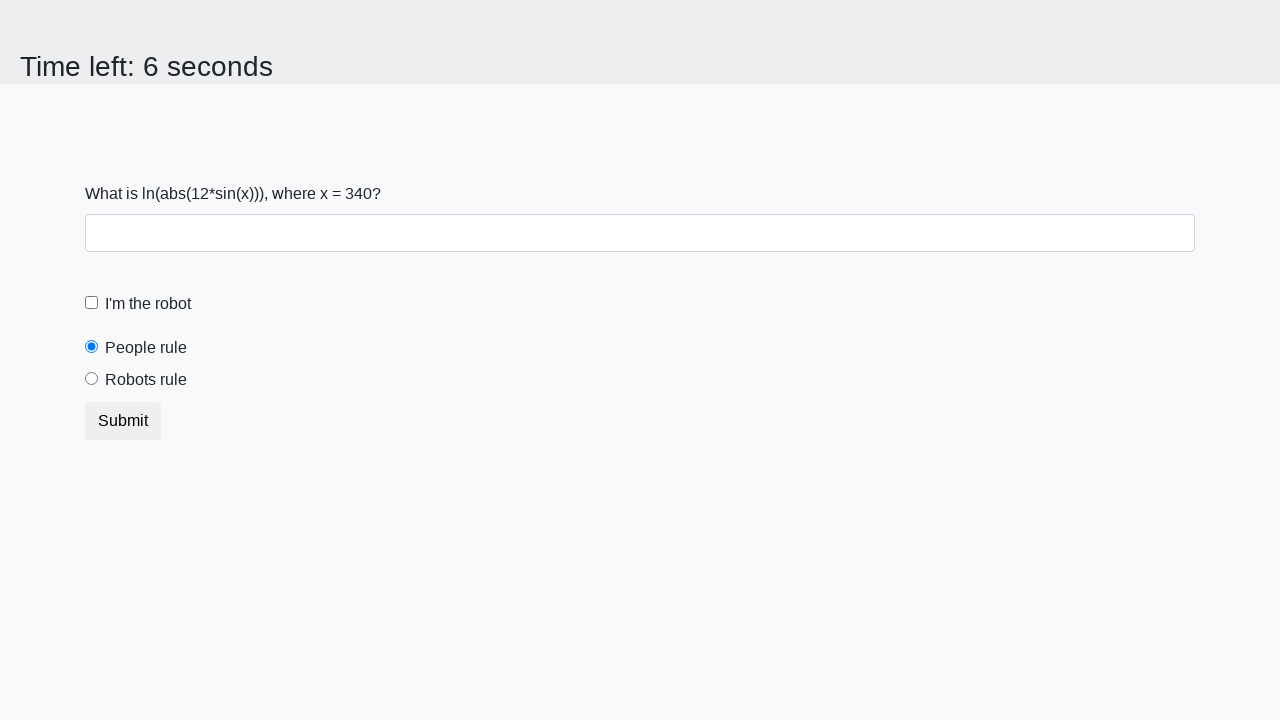

Retrieved x value from page element
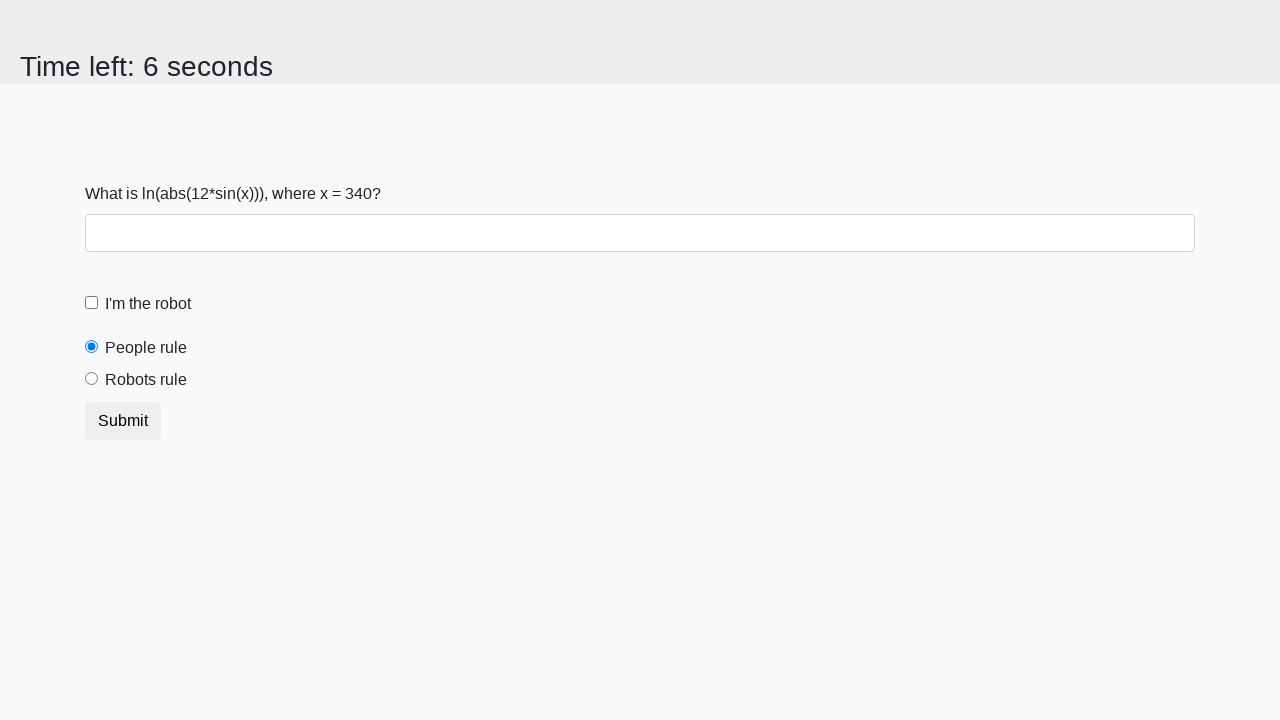

Calculated logarithm of |12*sin(x)| = 2.0546016812489576
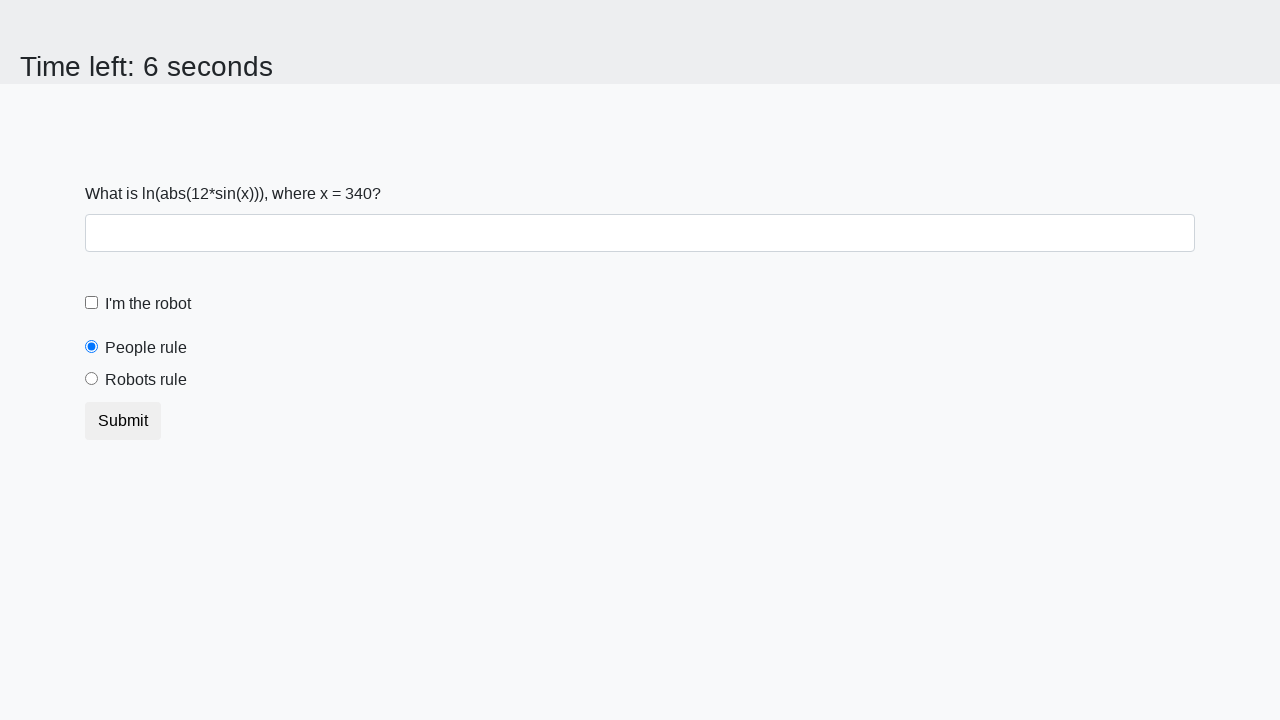

Entered calculated answer into form field on #answer
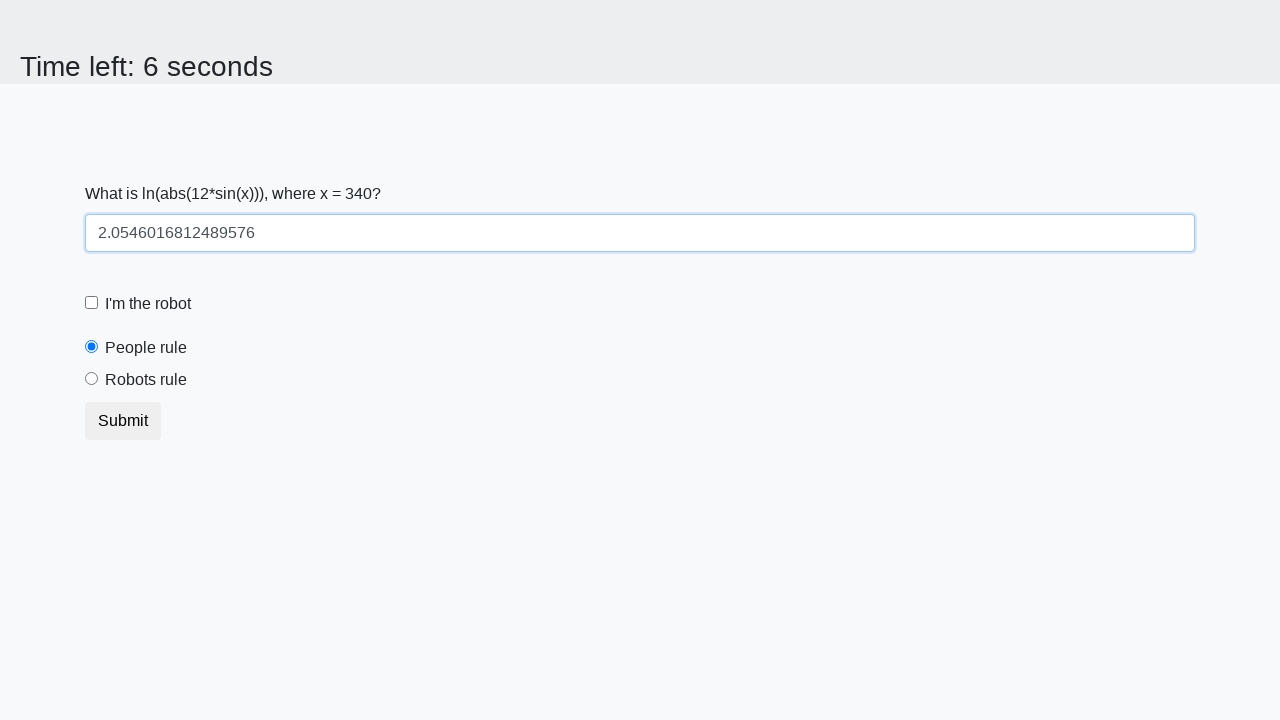

Checked the robot checkbox at (148, 304) on [for='robotCheckbox']
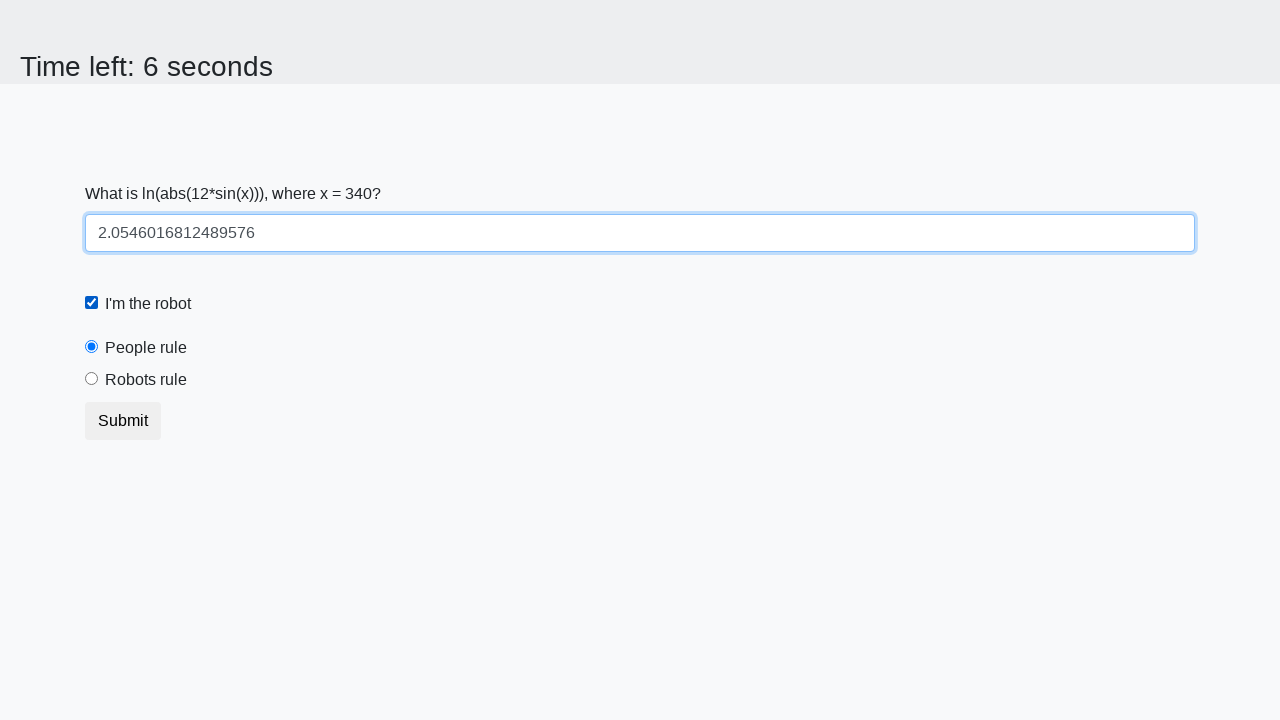

Selected the robots rule radio button at (146, 380) on [for='robotsRule']
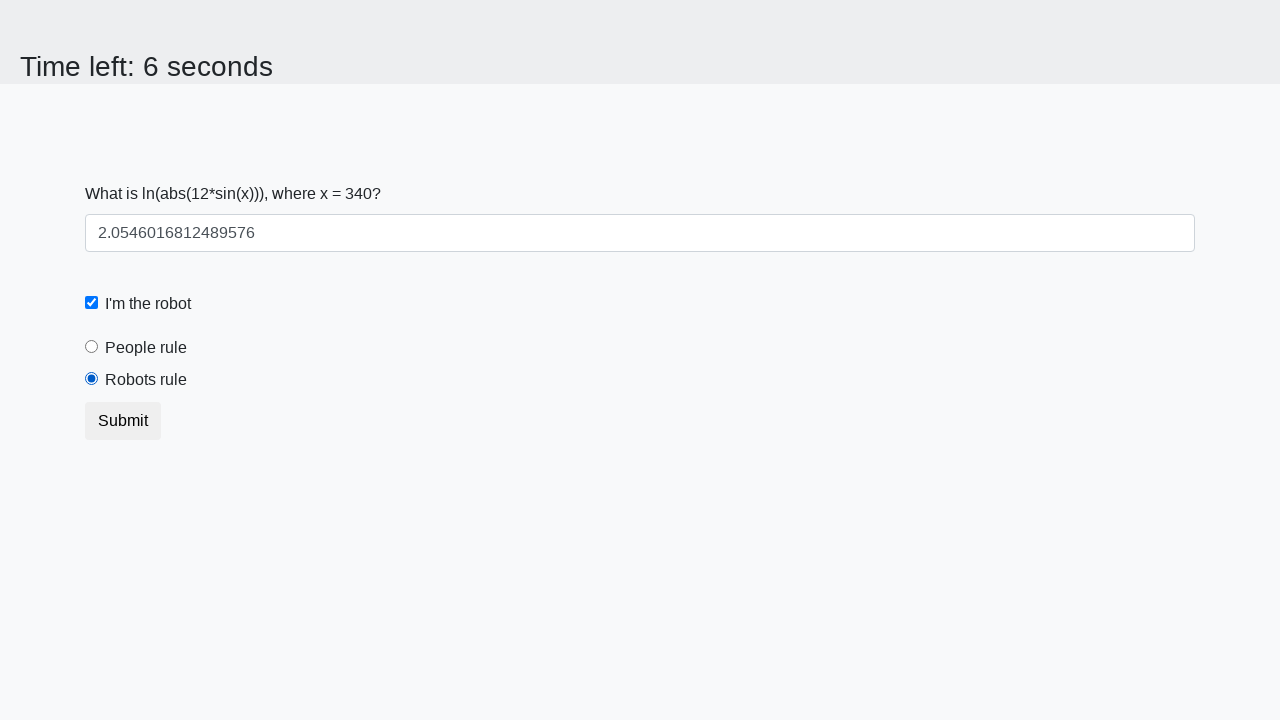

Clicked submit button to complete form submission at (123, 421) on button.btn
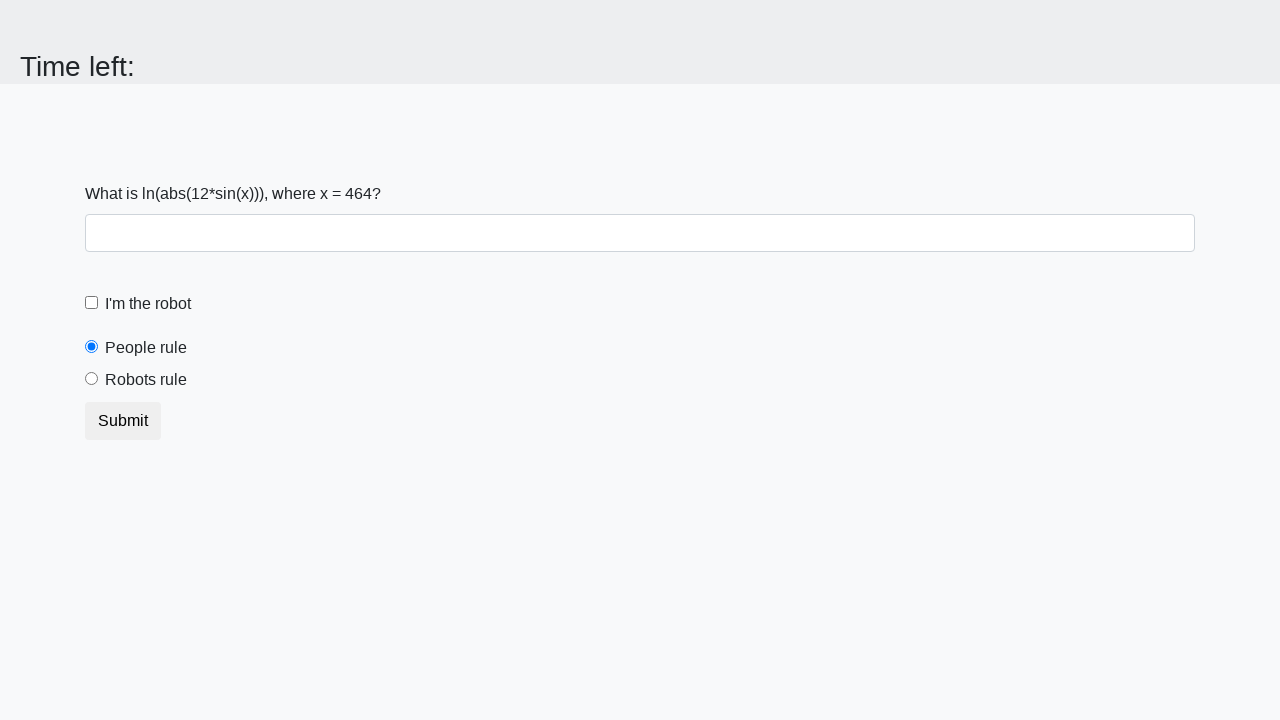

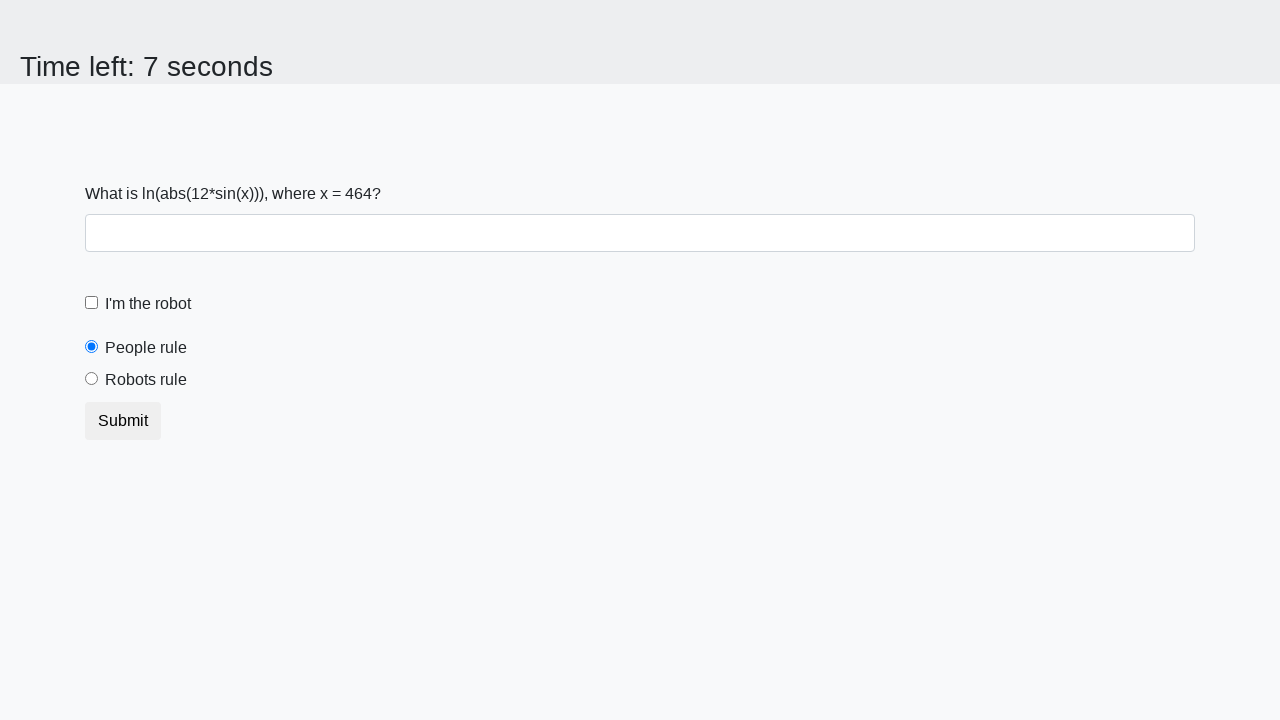